Fills out a text box form with a username and email address on the DemoQA text-box page, simulating a single user interaction (adapted from multi-user test).

Starting URL: https://demoqa.com/text-box

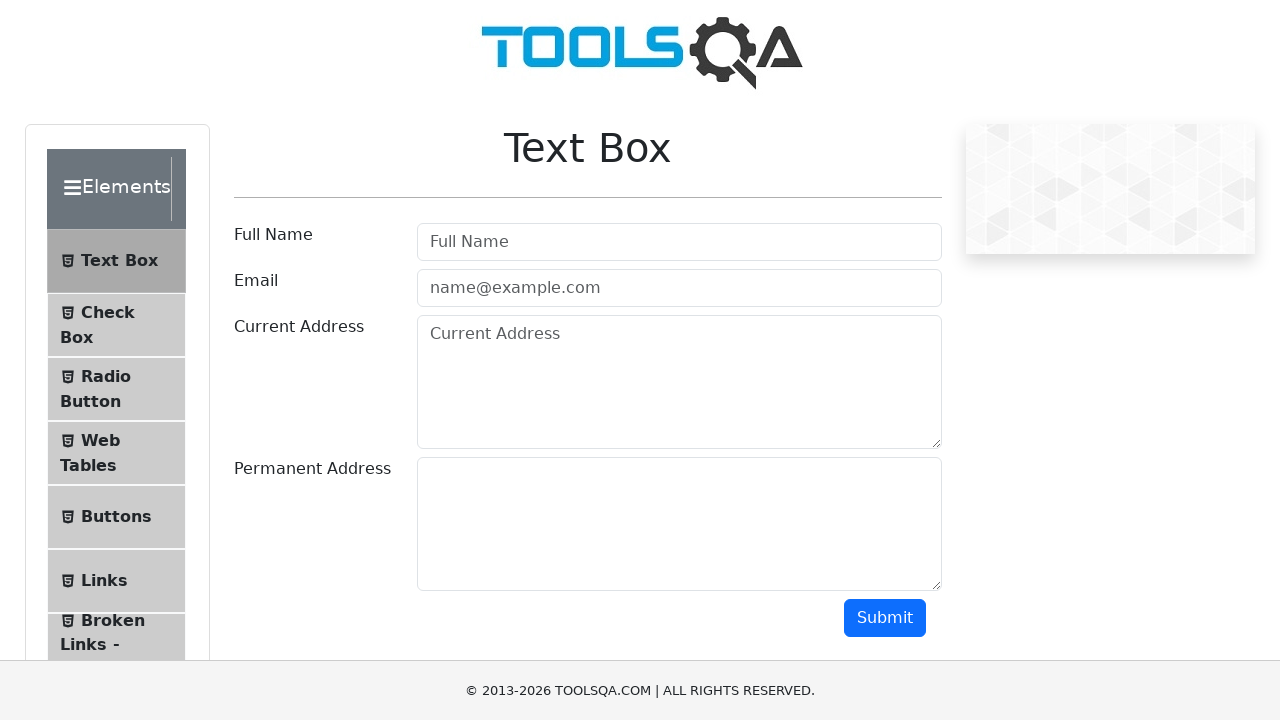

Filled username field with 'Alice' on #userName
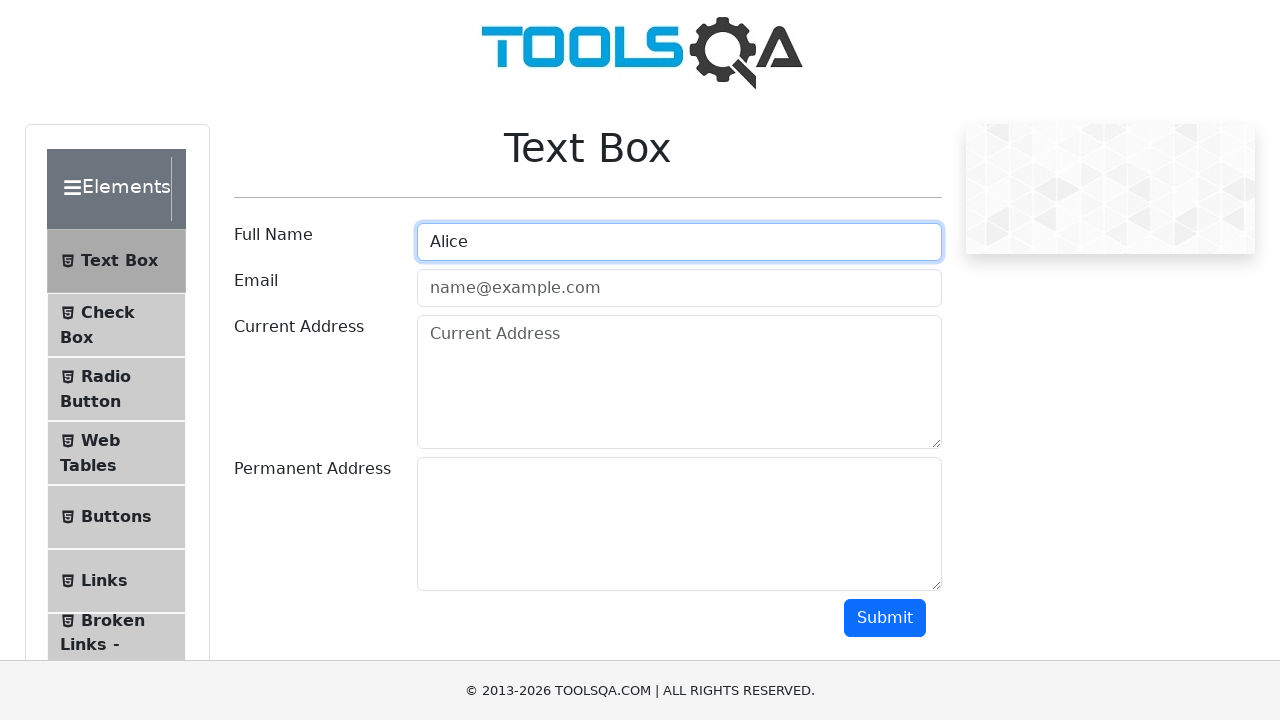

Filled email field with 'alice@example.com' on #userEmail
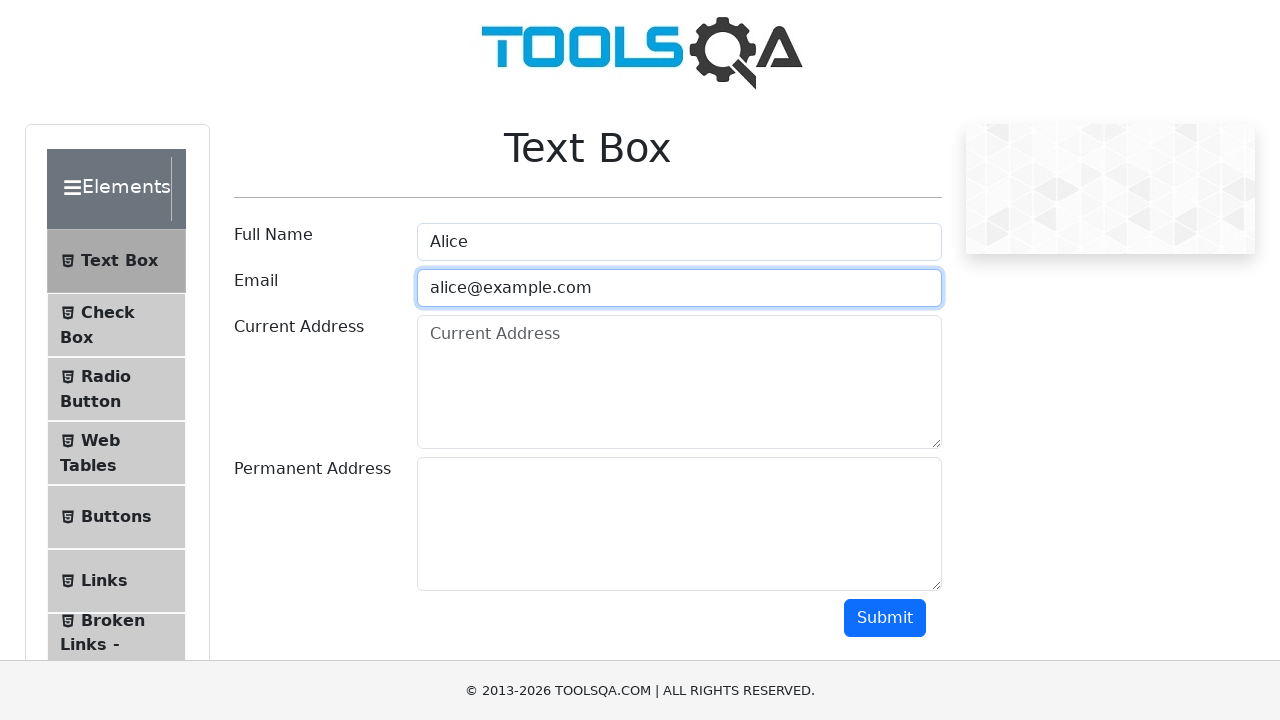

Username field is visible and stable
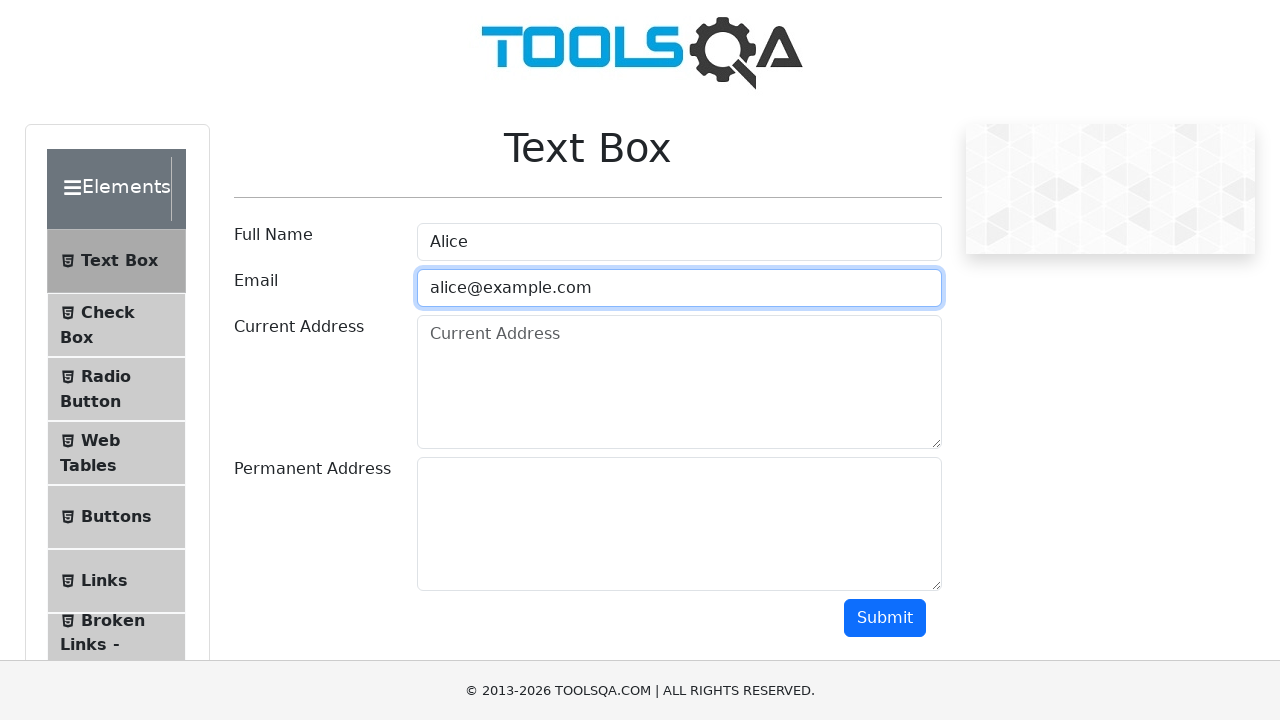

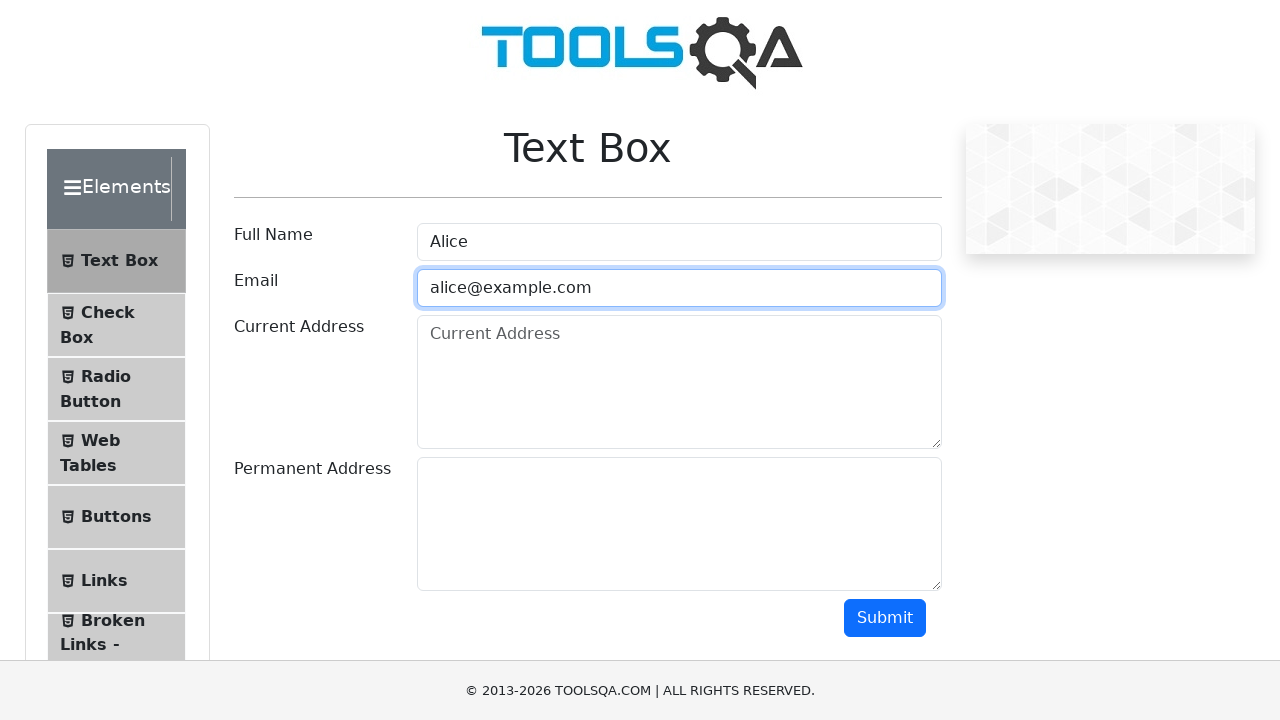